Tests Ajio e-commerce site search functionality by searching for shoes and verifying that product prices are displayed in the results

Starting URL: https://www.ajio.com/

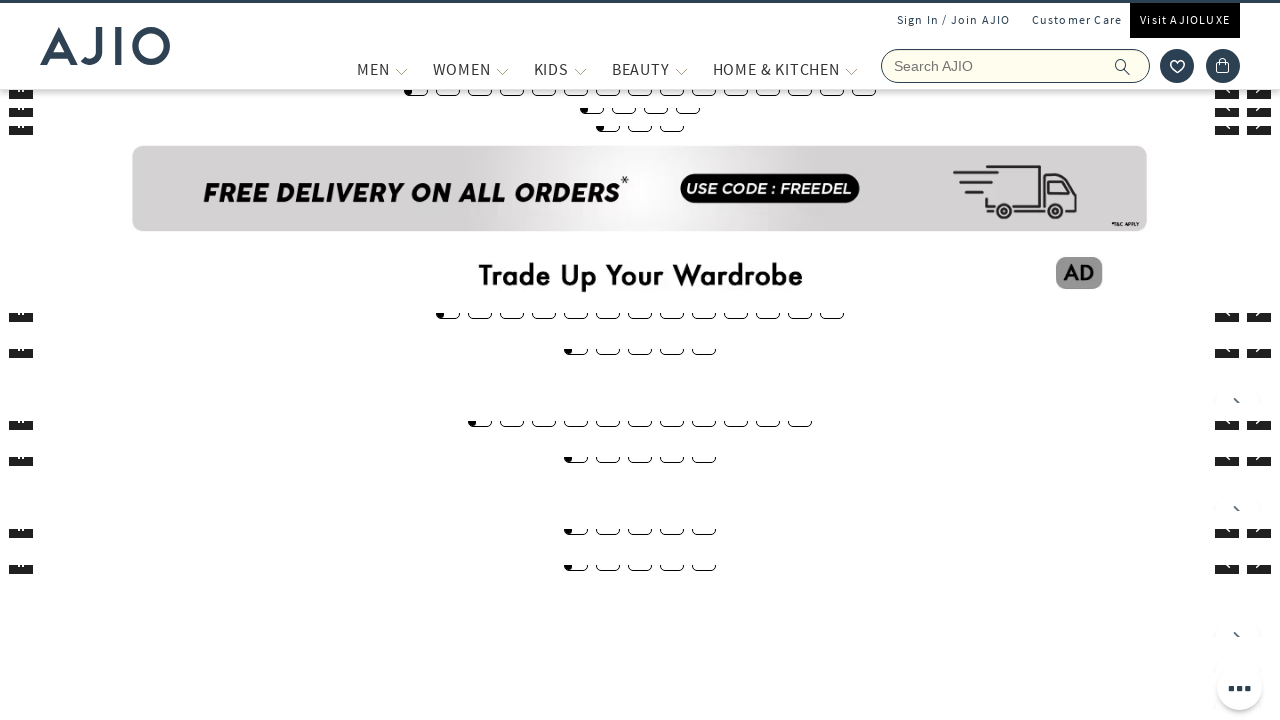

Filled search field with 'shoes' on input[name='searchVal']
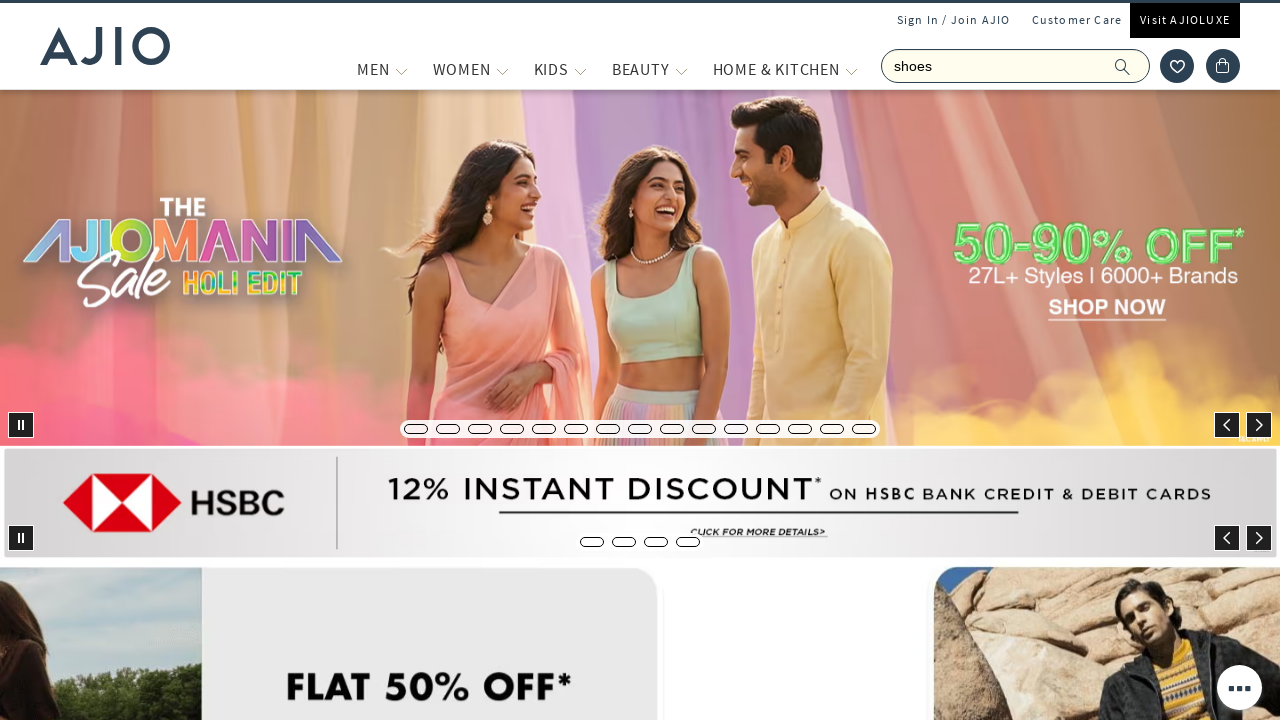

Clicked submit button to search for shoes at (1133, 66) on button[type='submit']
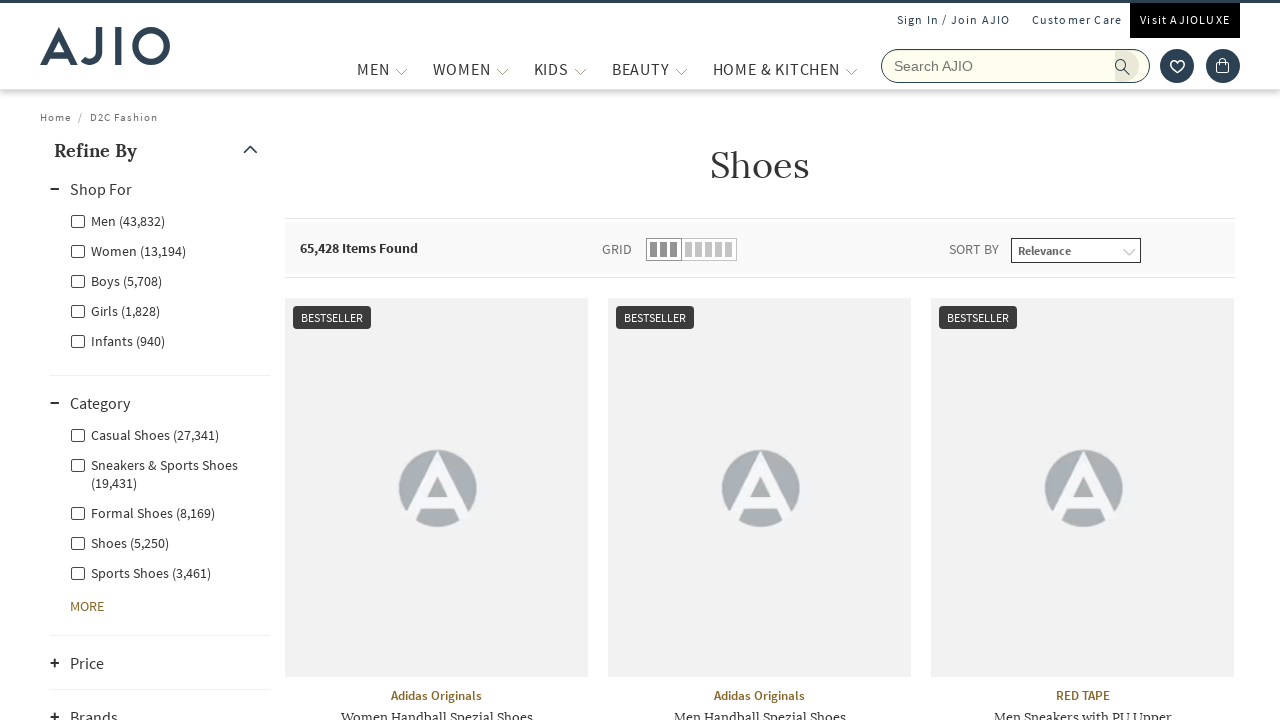

Search results loaded and product price element is present
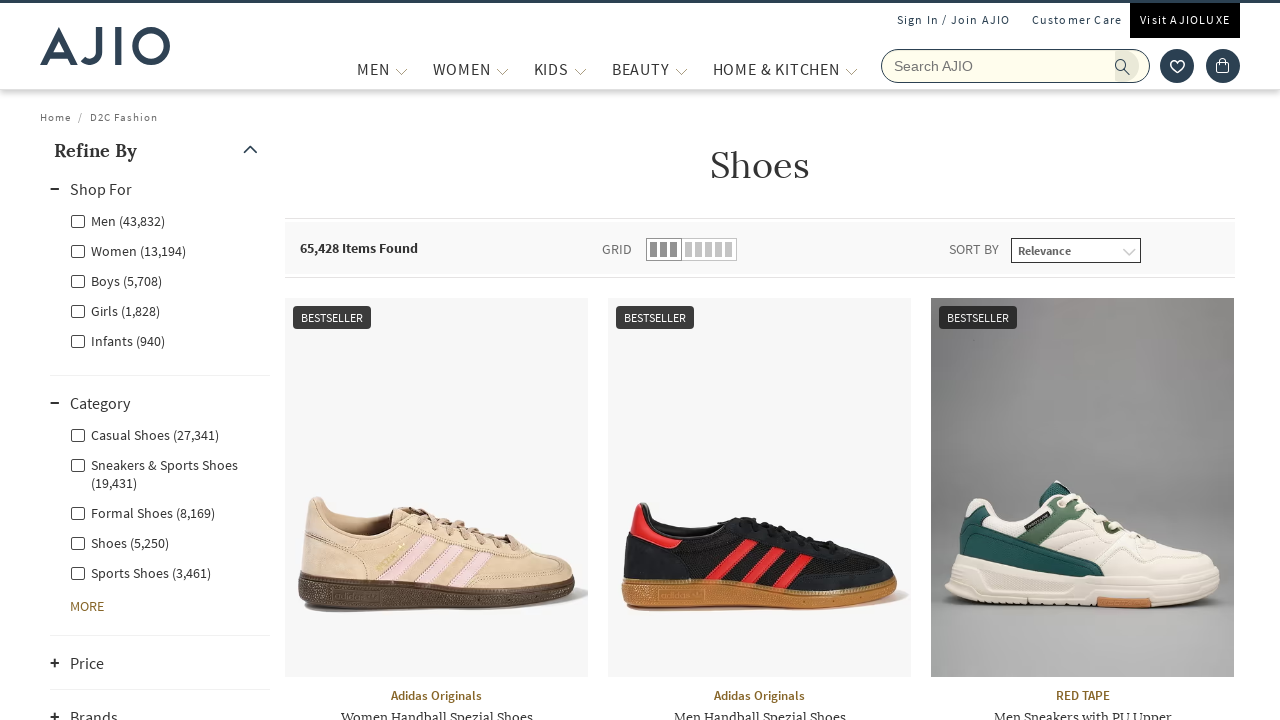

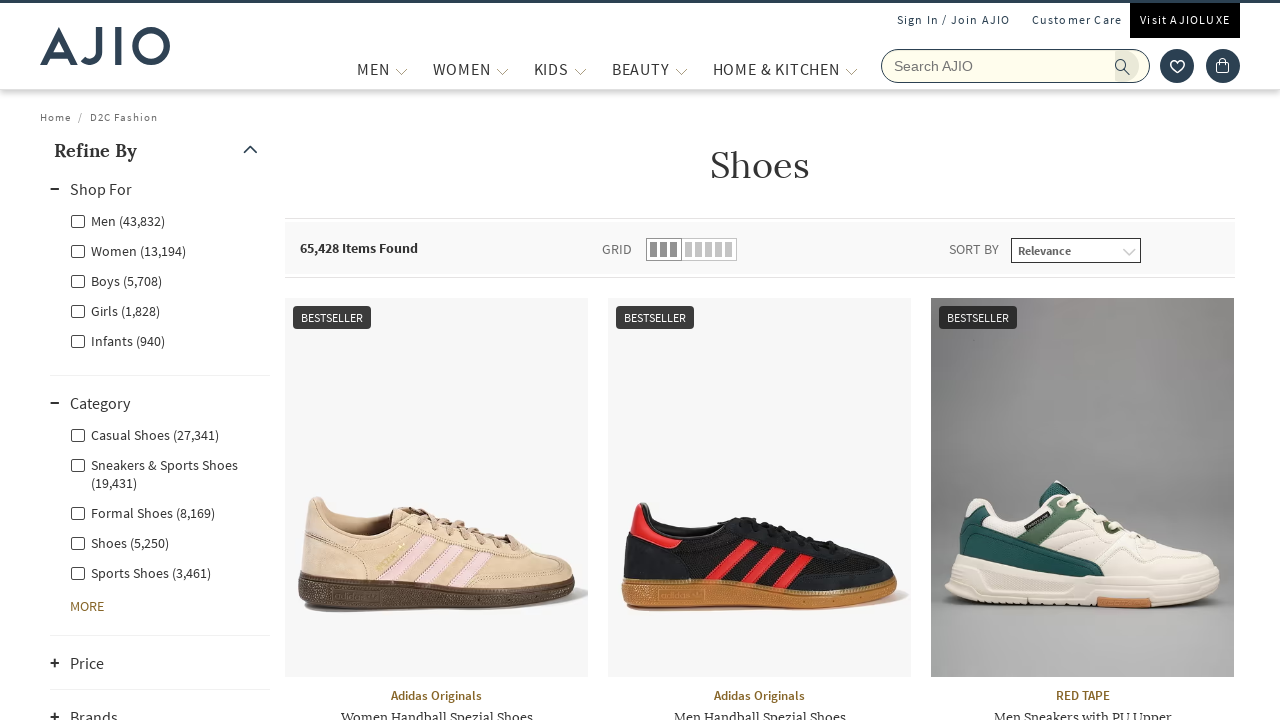